Navigates to a target page and waits for an element to load, verifying the page content is accessible

Starting URL: https://scraping-target.niels.codes

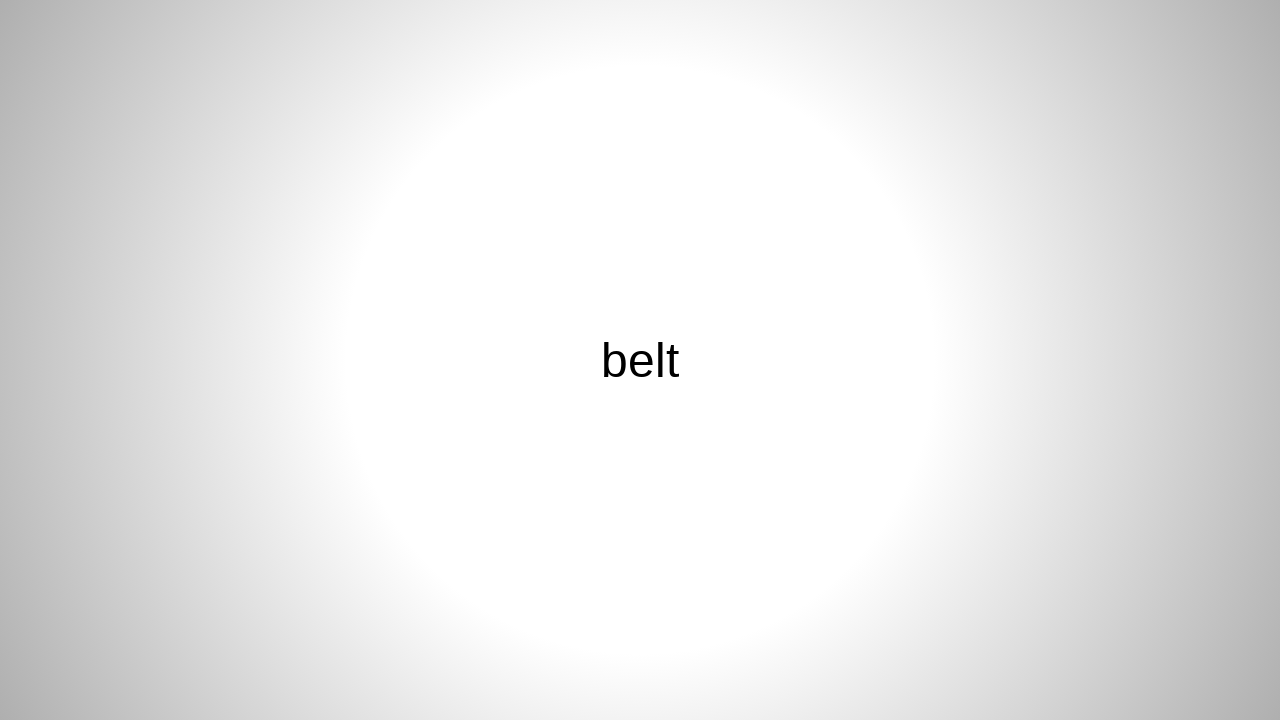

Navigated to target page at https://scraping-target.niels.codes
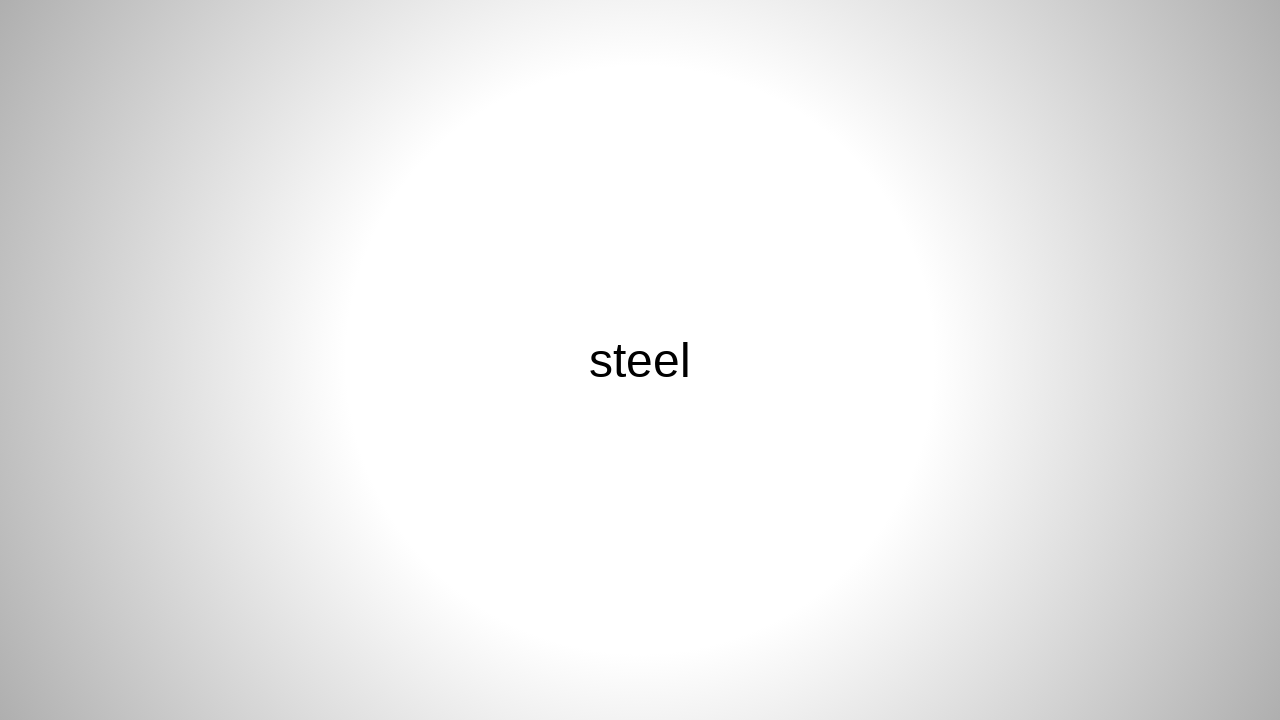

Output element loaded and became visible
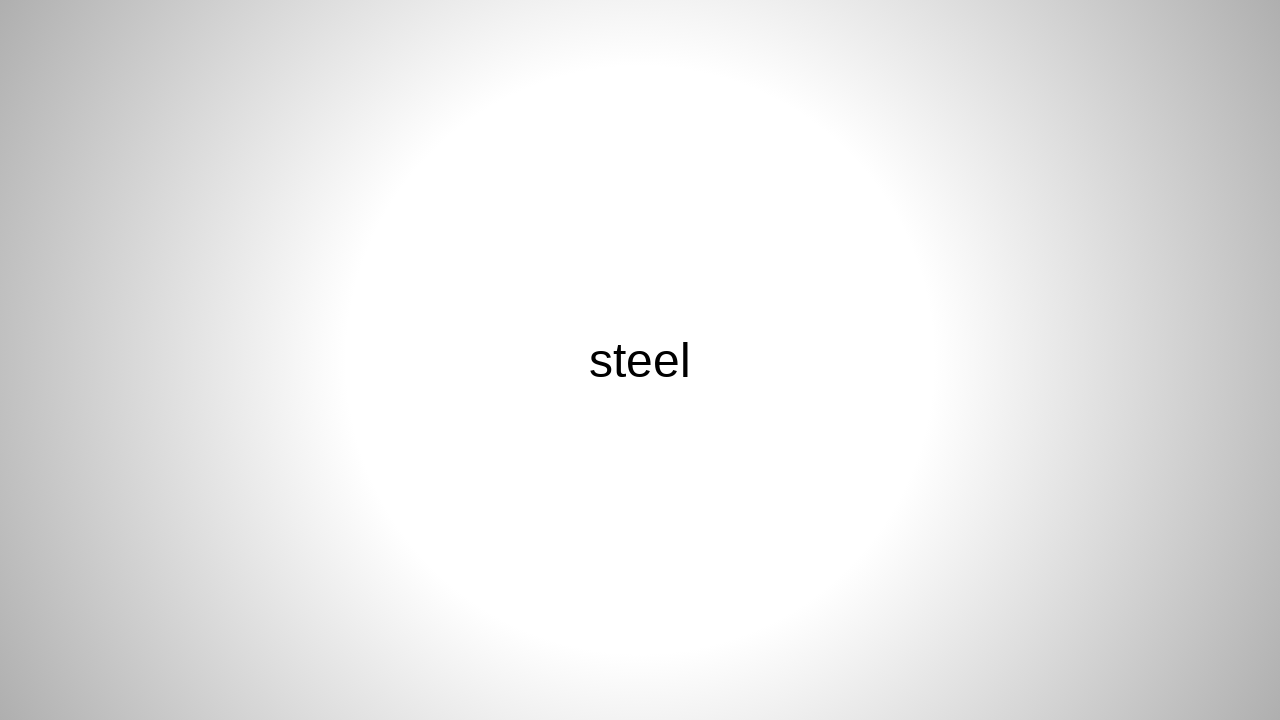

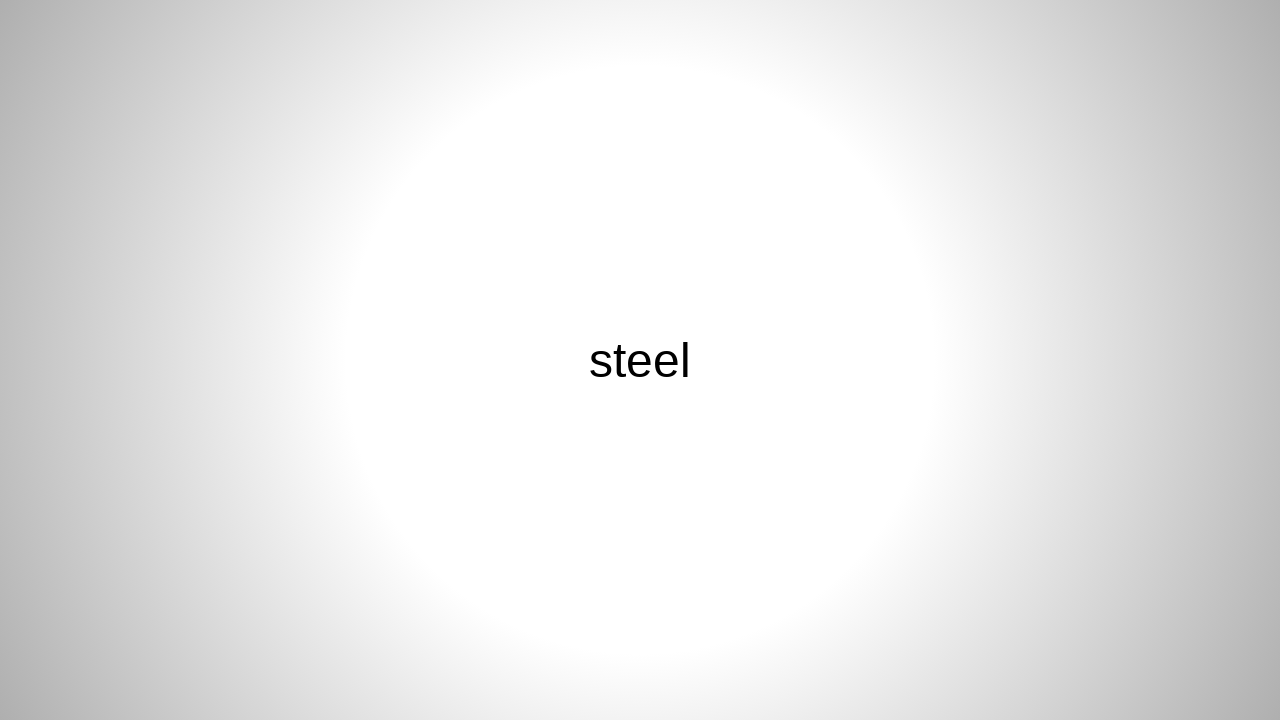